Tests multi-select dropdown functionality by selecting options using different methods (by index, value, visible text, and partial text match), then deselecting them using the same methods, and finally selecting all again before deselecting all.

Starting URL: https://omayo.blogspot.com/

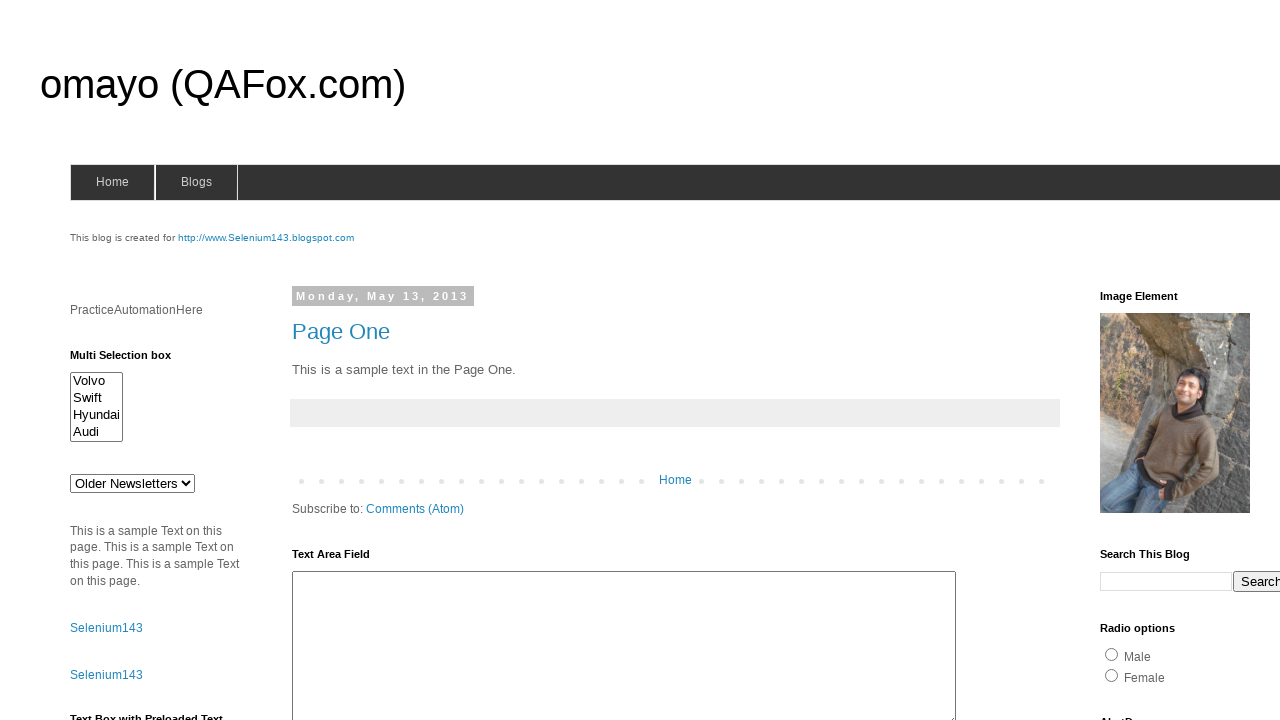

Located multi-select dropdown element
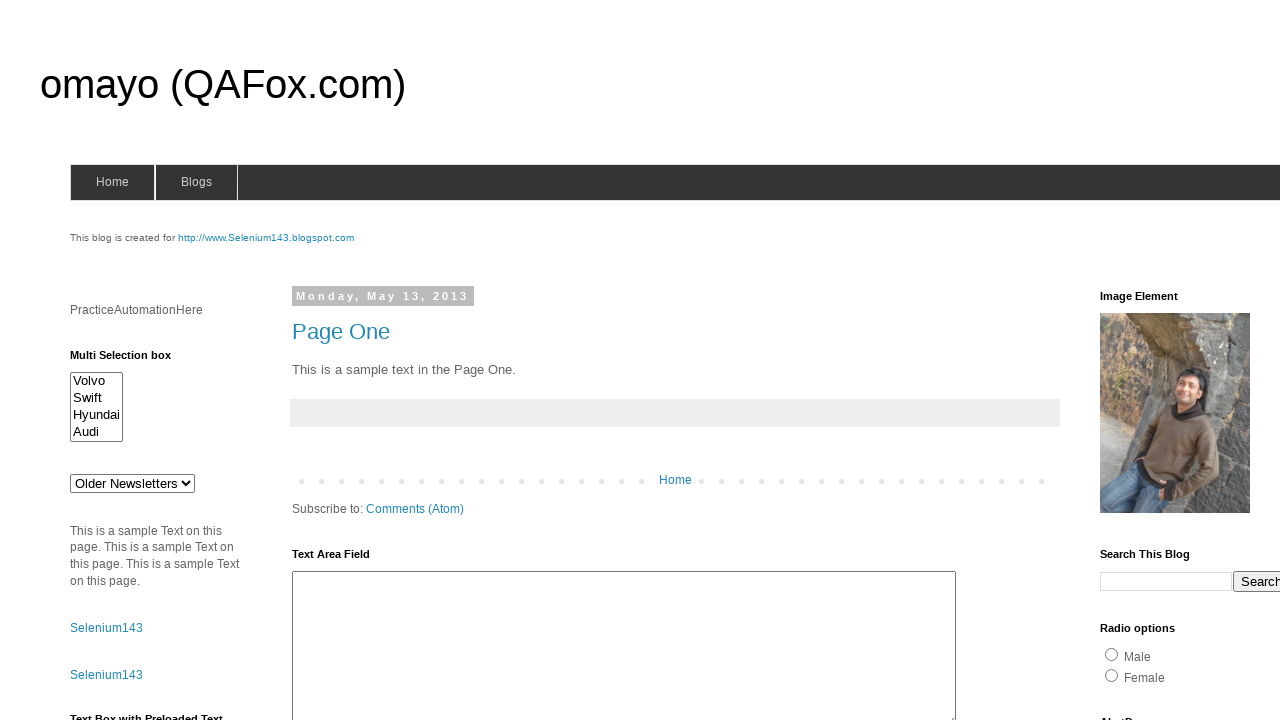

Selected Swift by index 1 on select#multiselect1
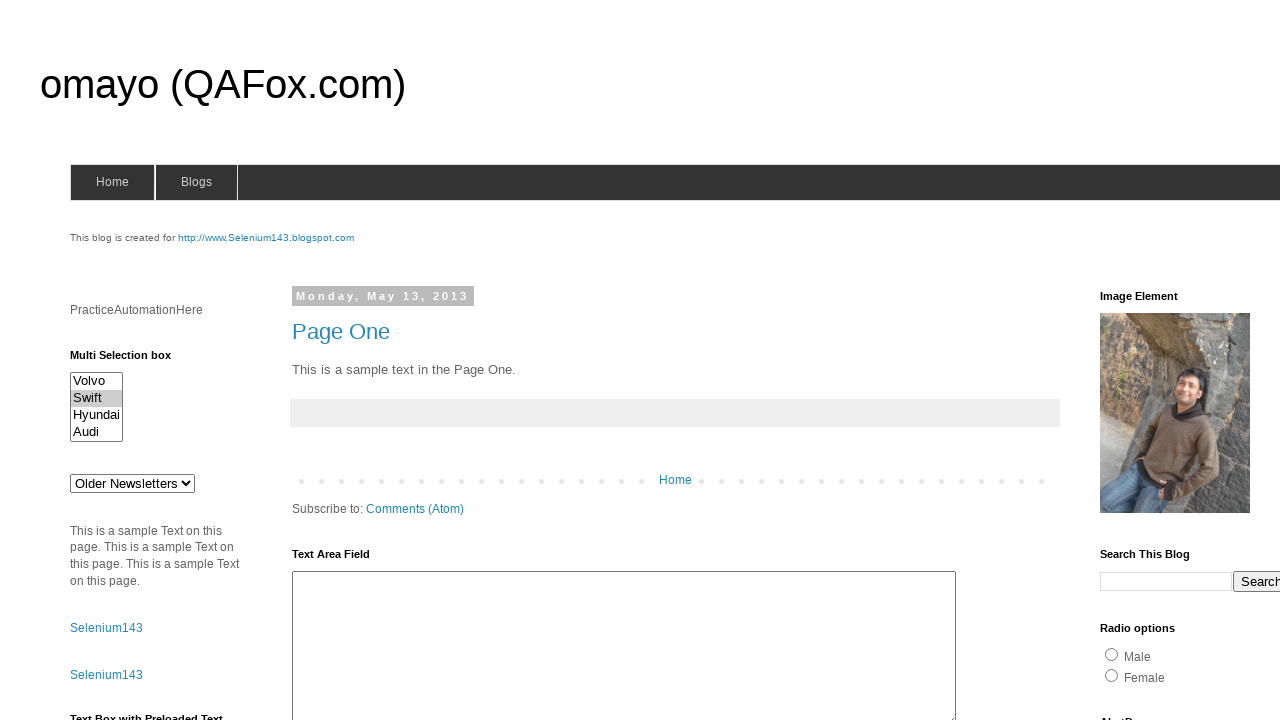

Selected Hyundai by value 'Hyundaix' on select#multiselect1
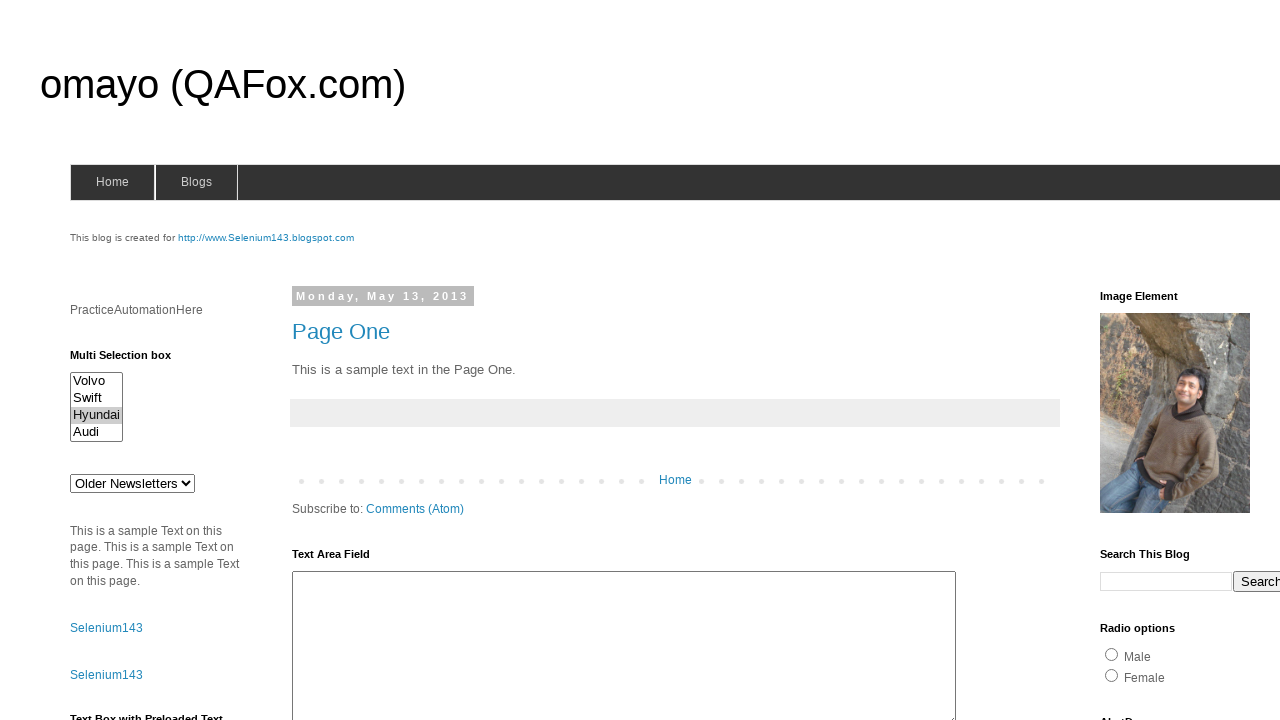

Selected Volvo by visible text on select#multiselect1
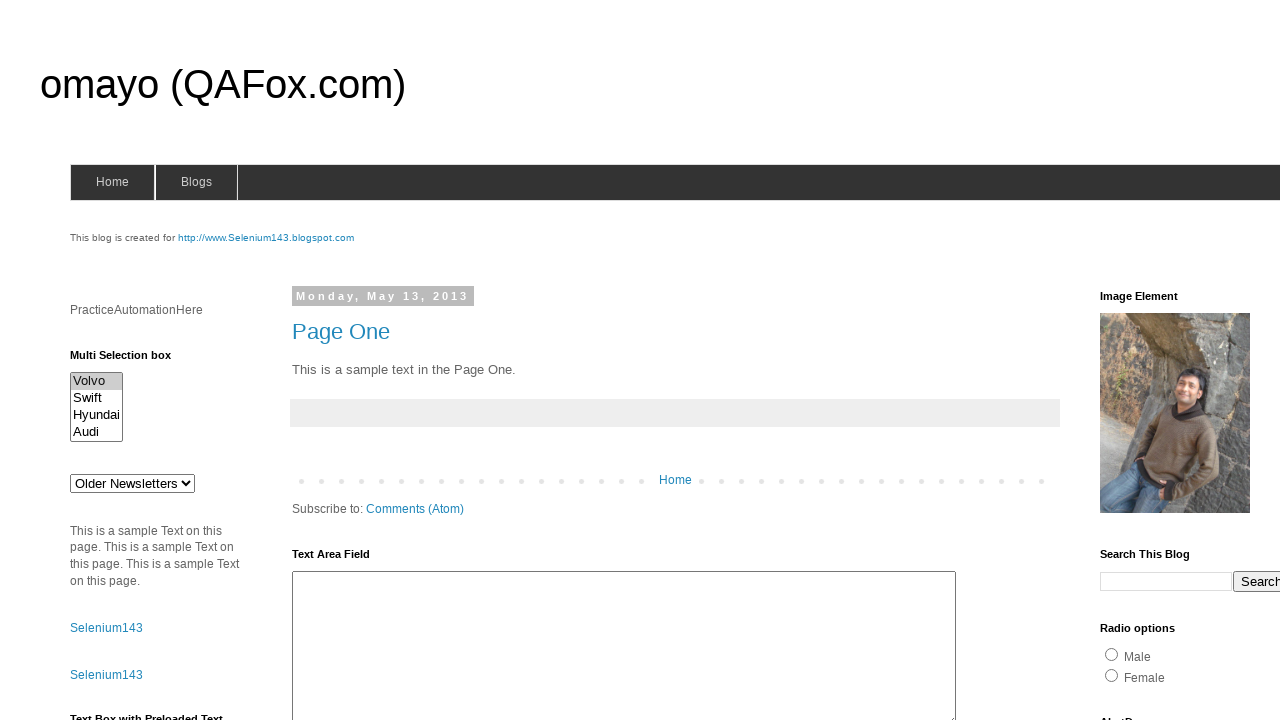

Found Audi option containing 'di'
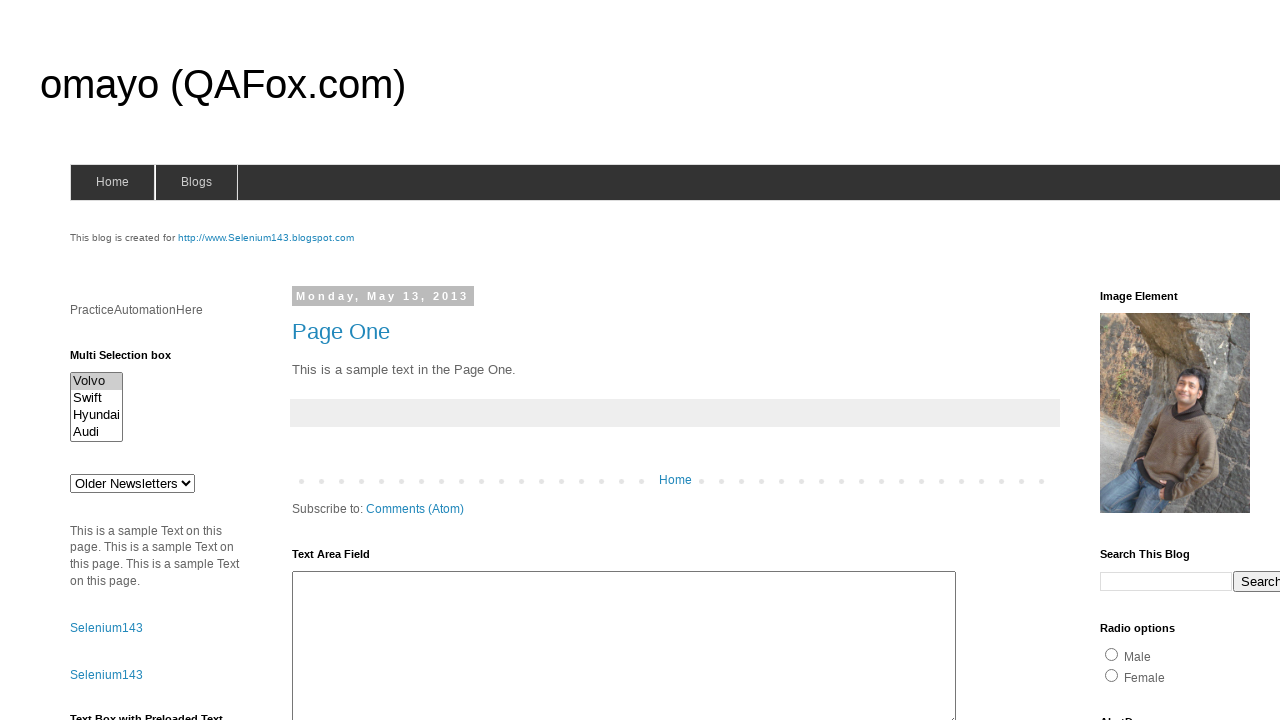

Retrieved Audi option value attribute
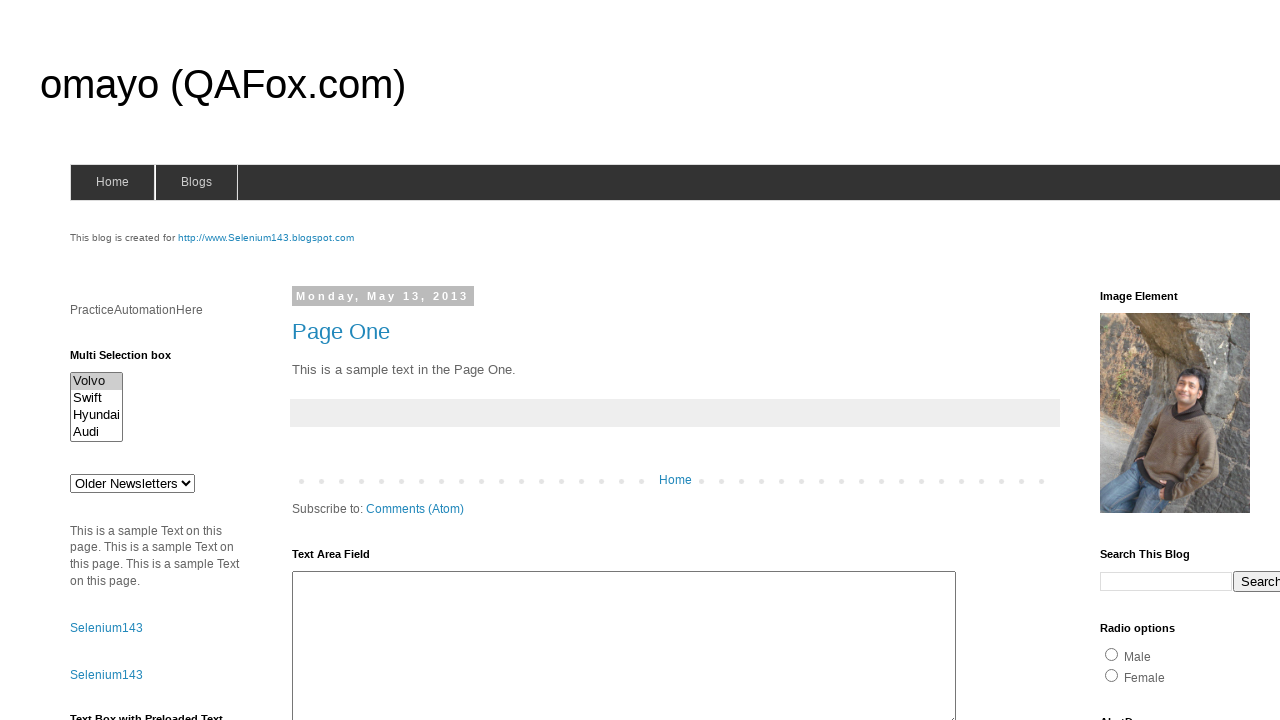

Selected Audi by partial text match on select#multiselect1
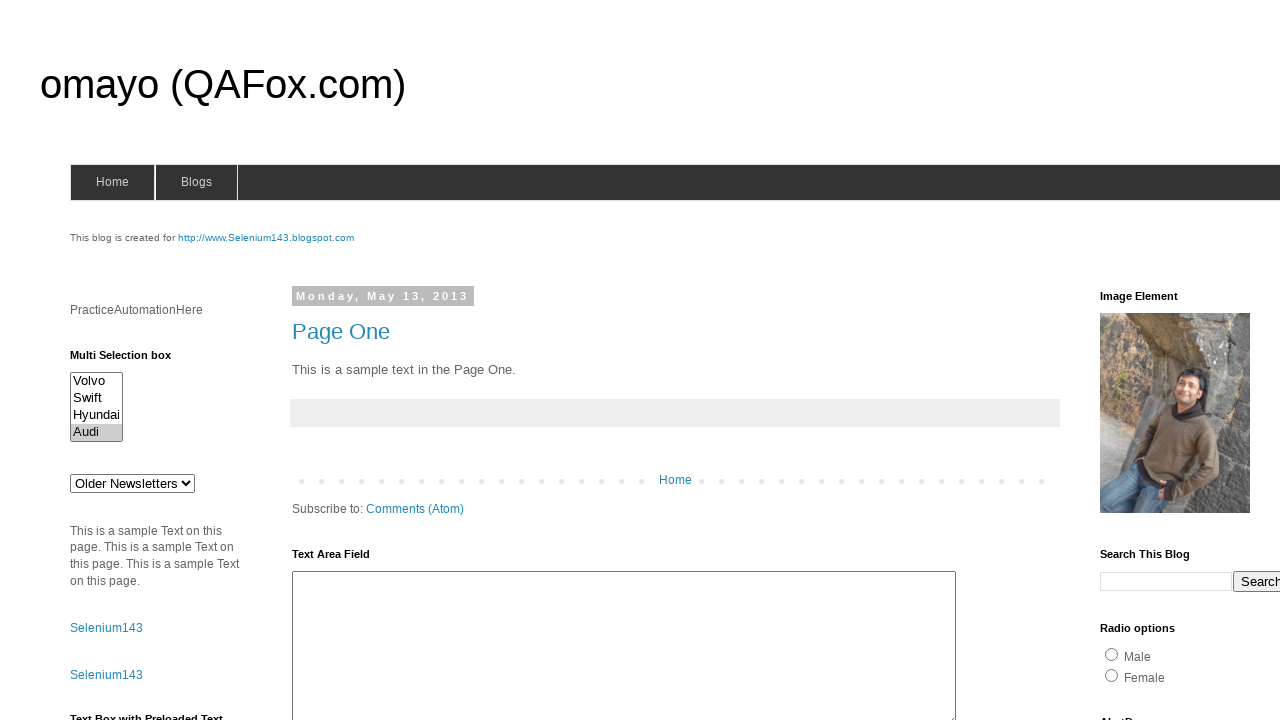

Deselected Volvo using JavaScript
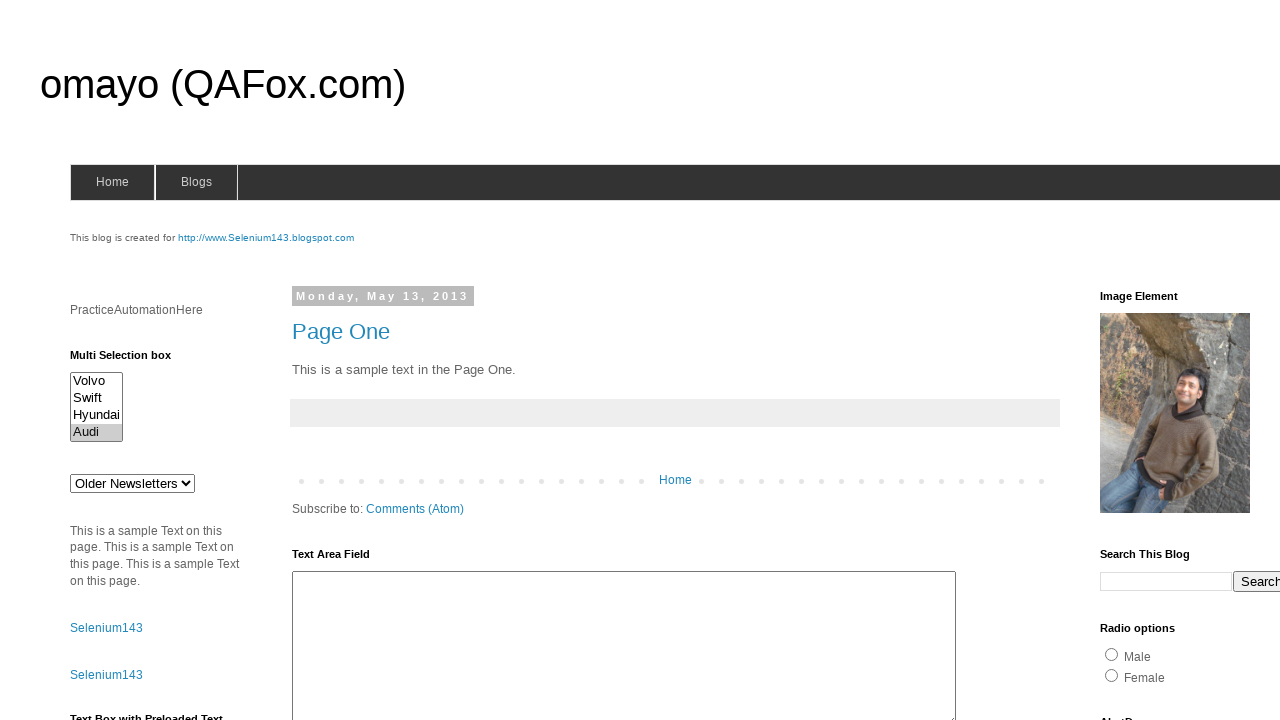

Deselected Audi by index 3 using JavaScript
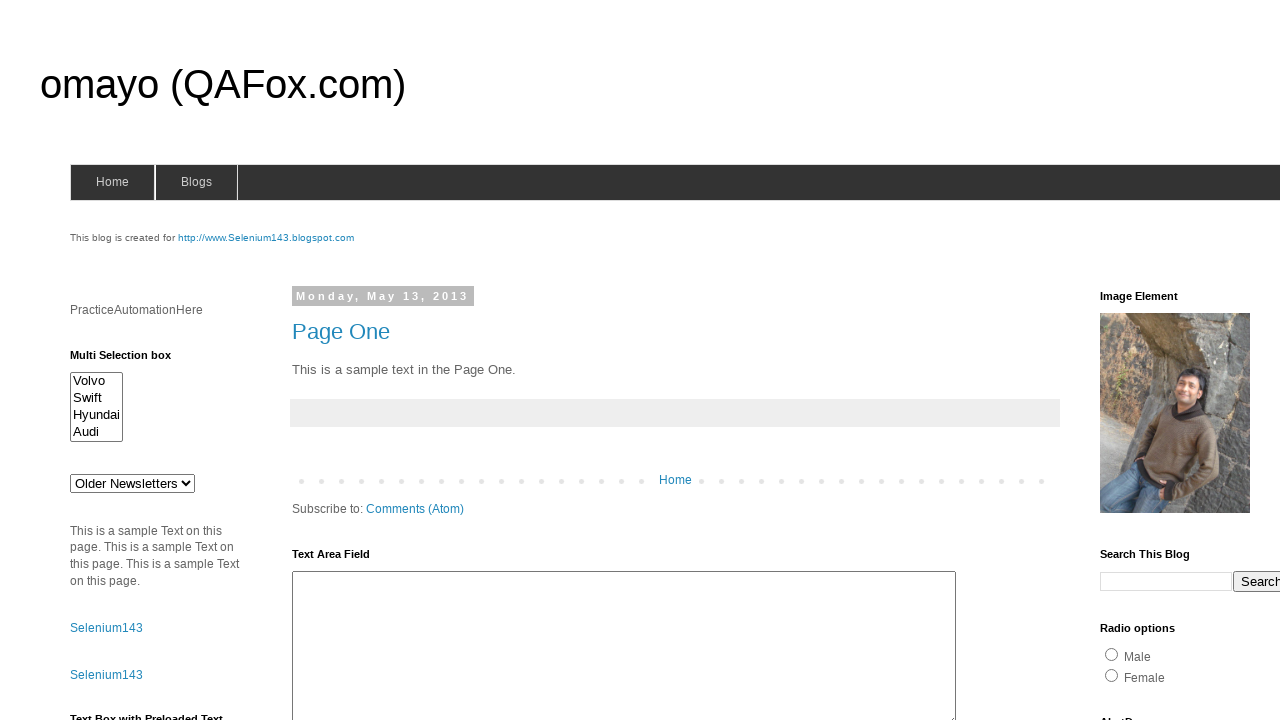

Deselected Hyundai by value using JavaScript
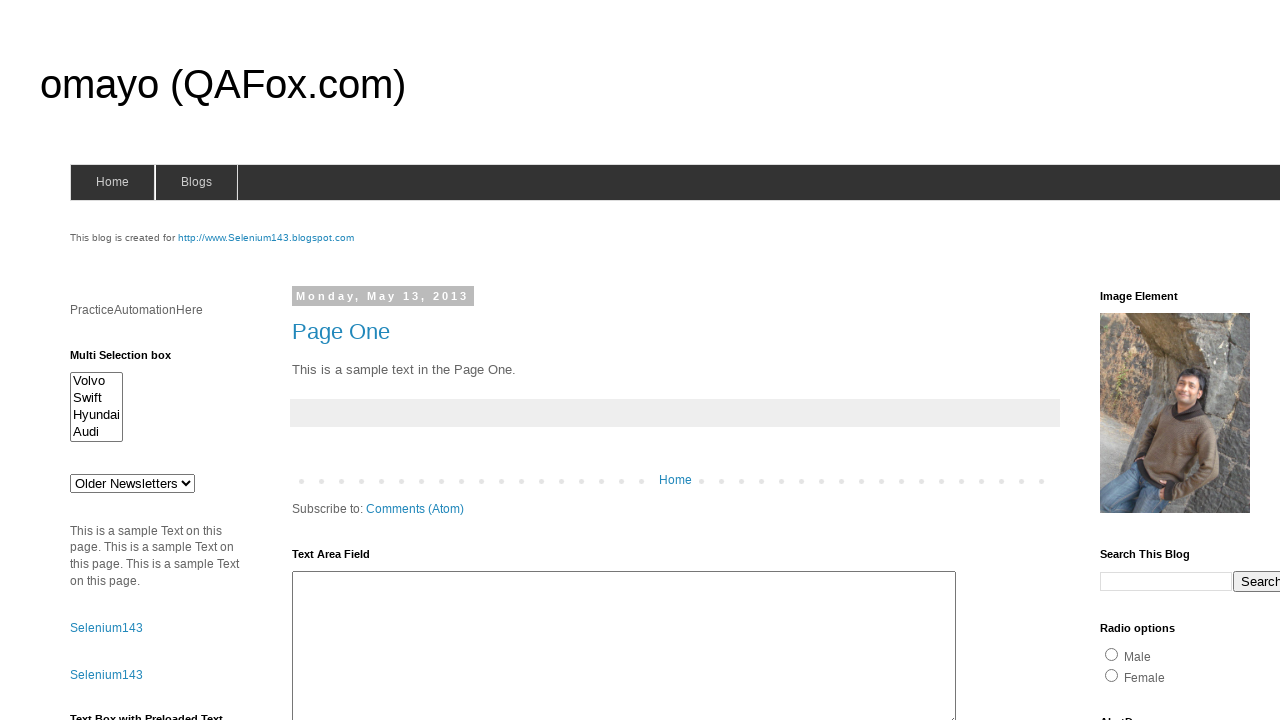

Deselected Swift by visible text using JavaScript
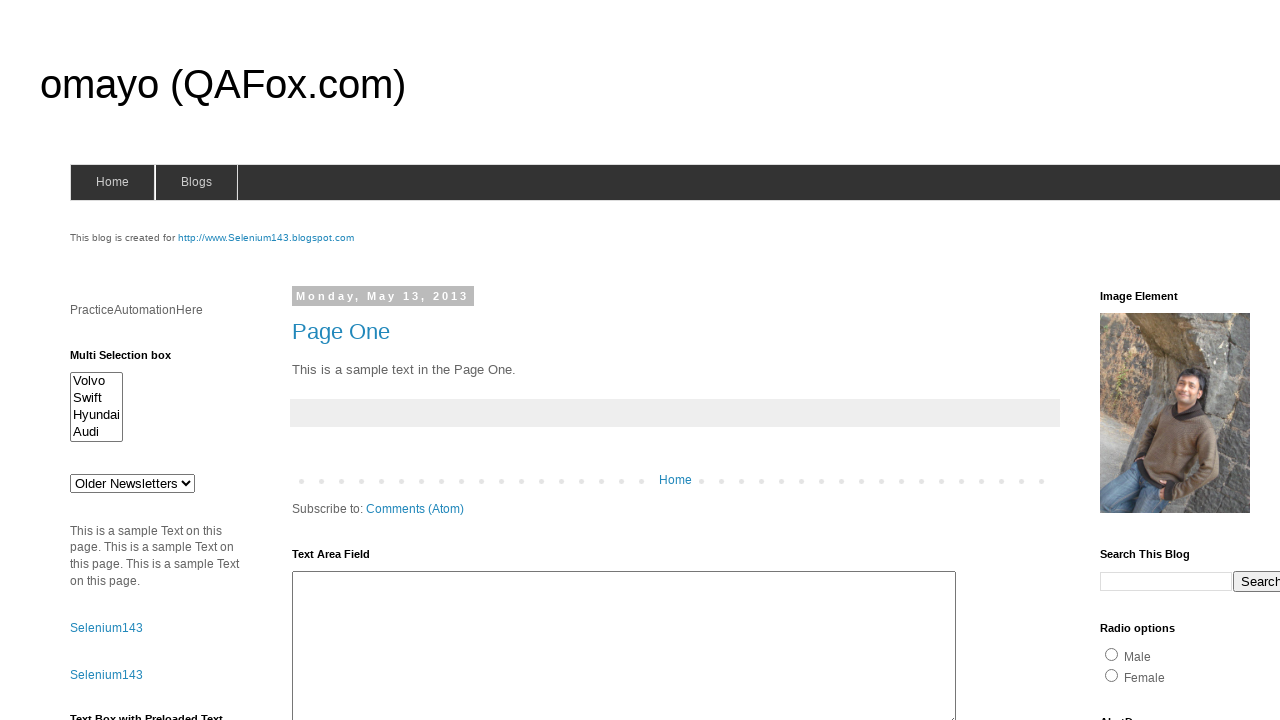

Re-selected Swift by index 1 on select#multiselect1
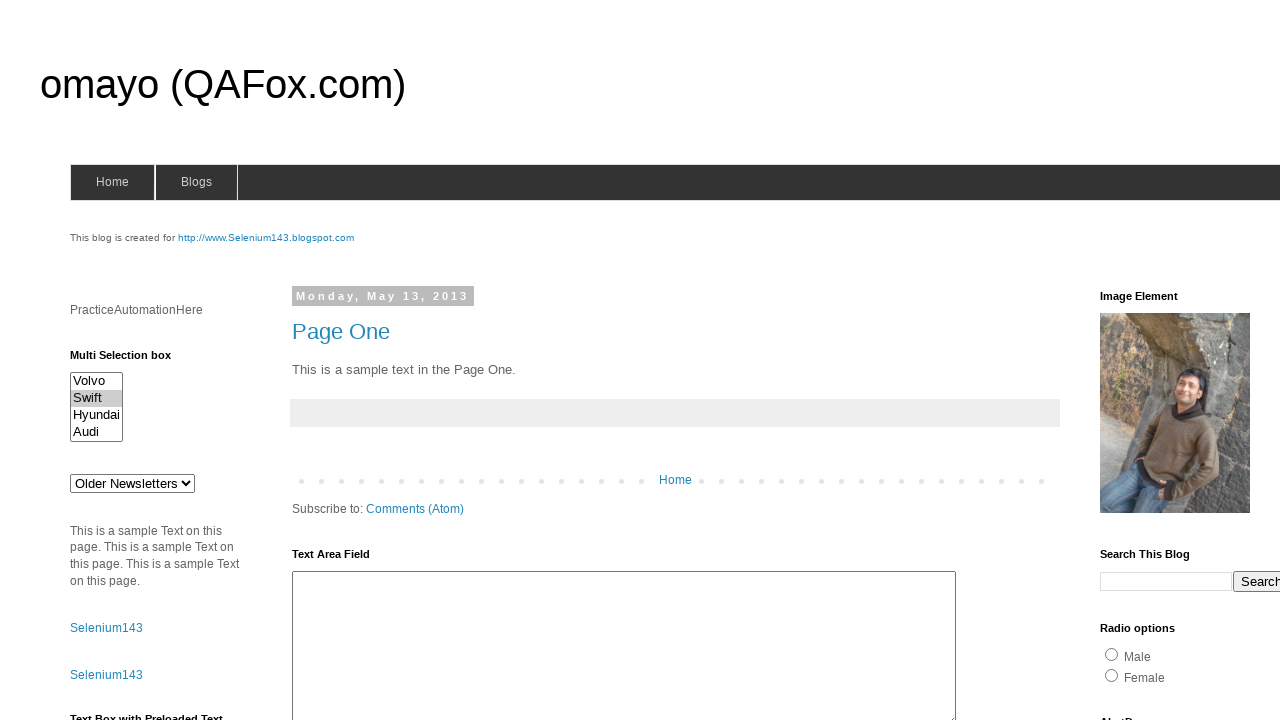

Re-selected Hyundai by value 'Hyundaix' on select#multiselect1
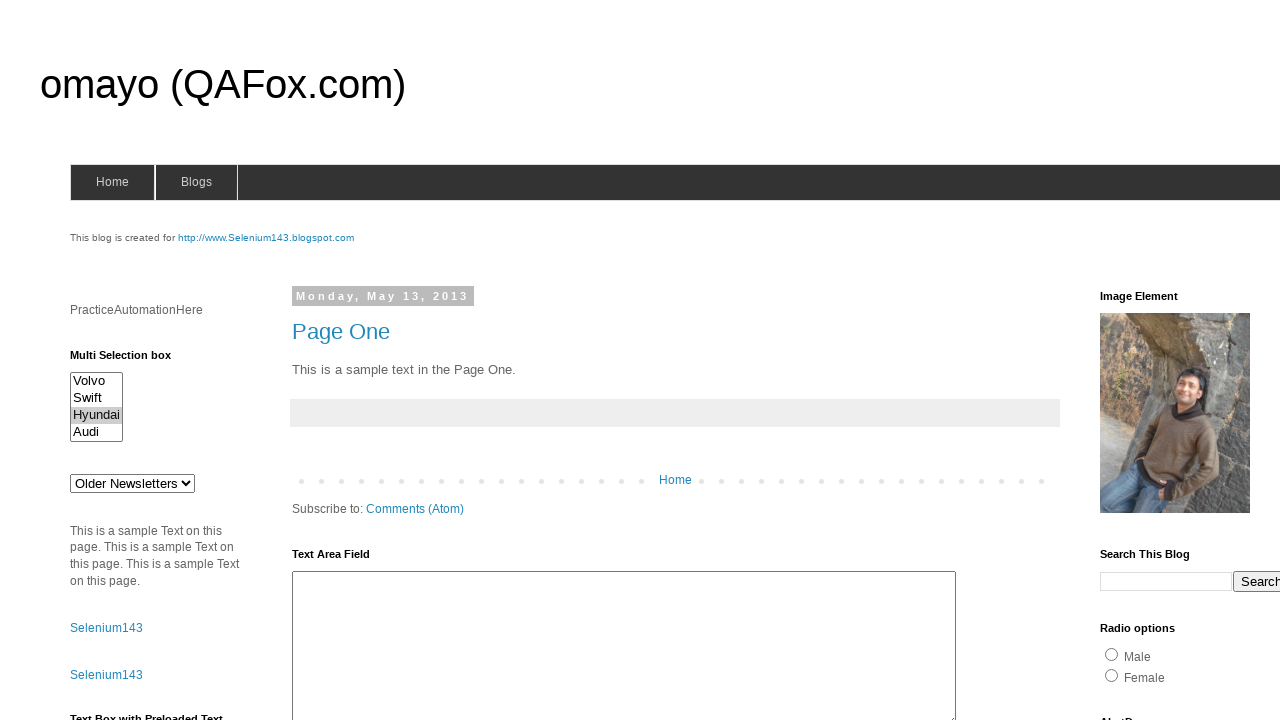

Re-selected Volvo by visible text on select#multiselect1
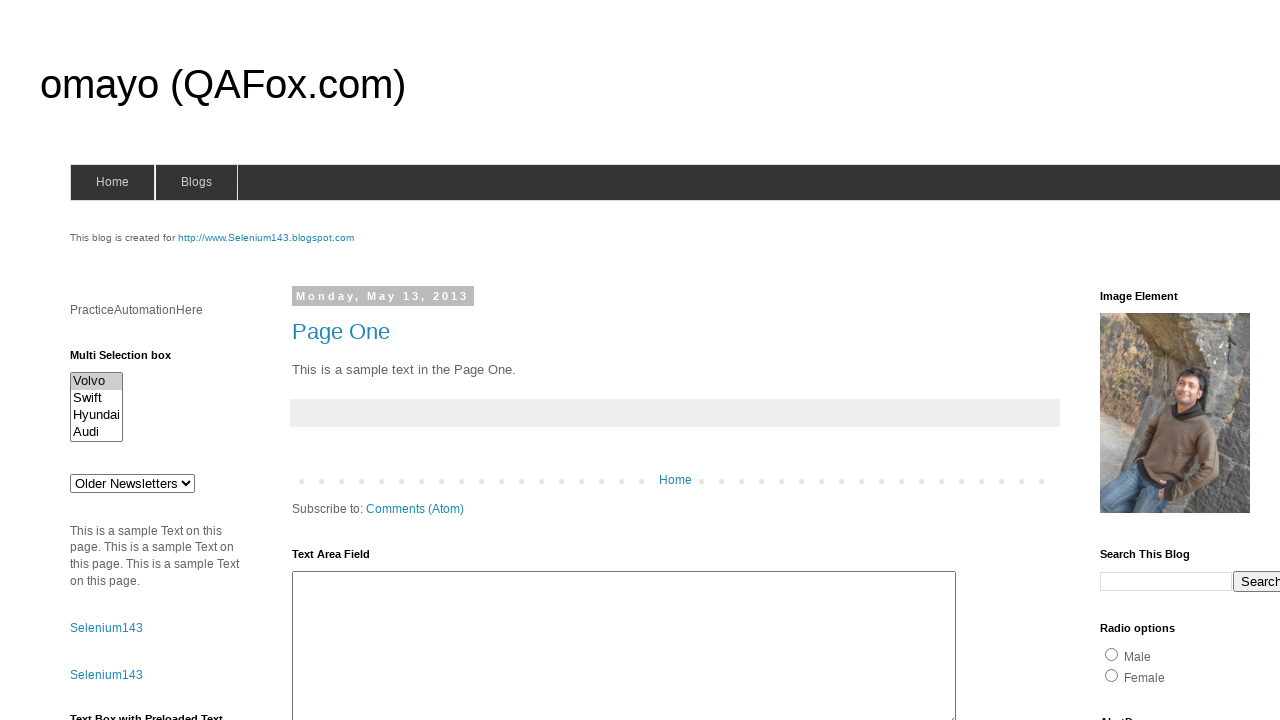

Re-selected Audi by partial text match value on select#multiselect1
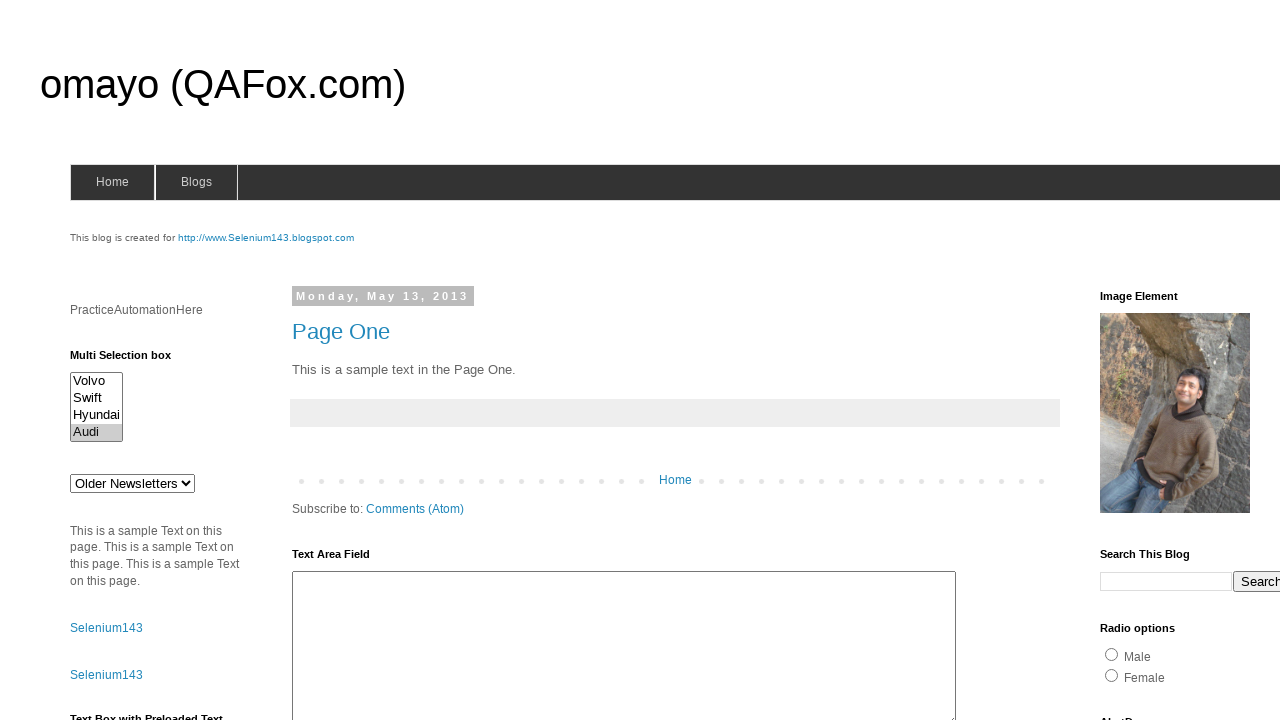

Deselected all options using JavaScript
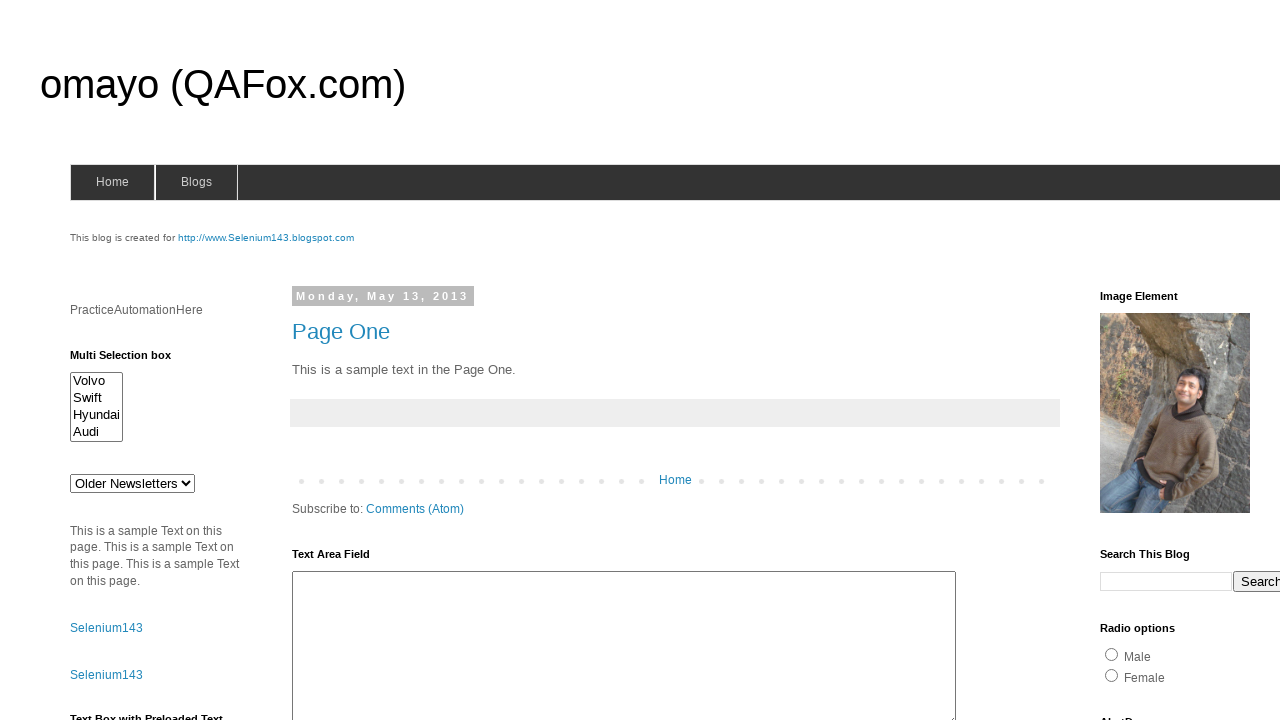

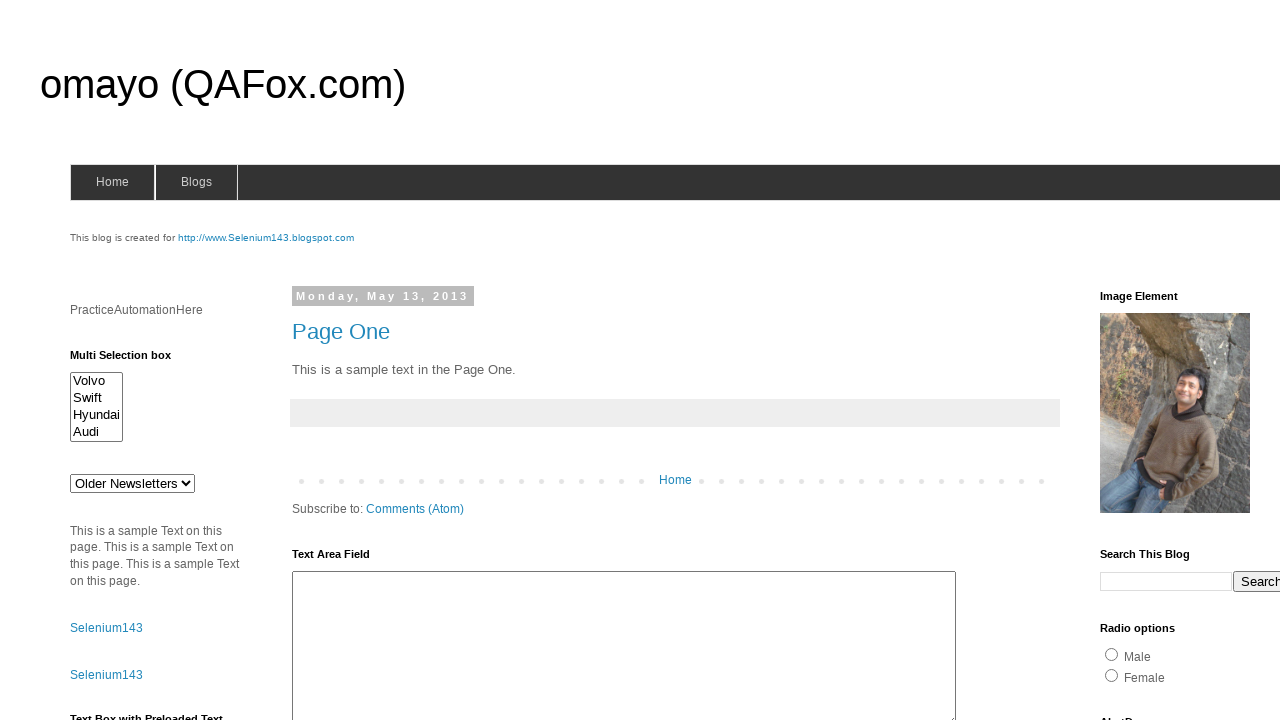